Tests a scrollable fixed-header table by scrolling the page and the table container, then validates that the sum of values in the 4th column matches the displayed total amount.

Starting URL: https://rahulshettyacademy.com/AutomationPractice/

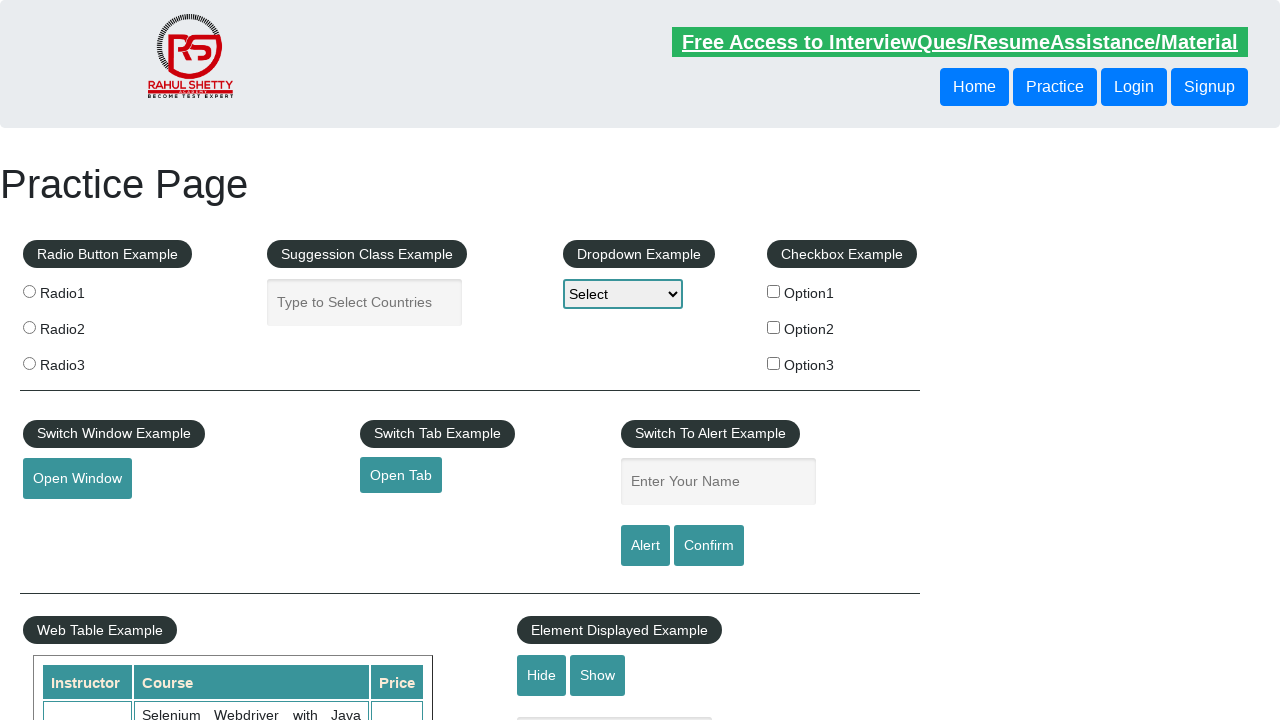

Set viewport size to 1920x1080 for full view
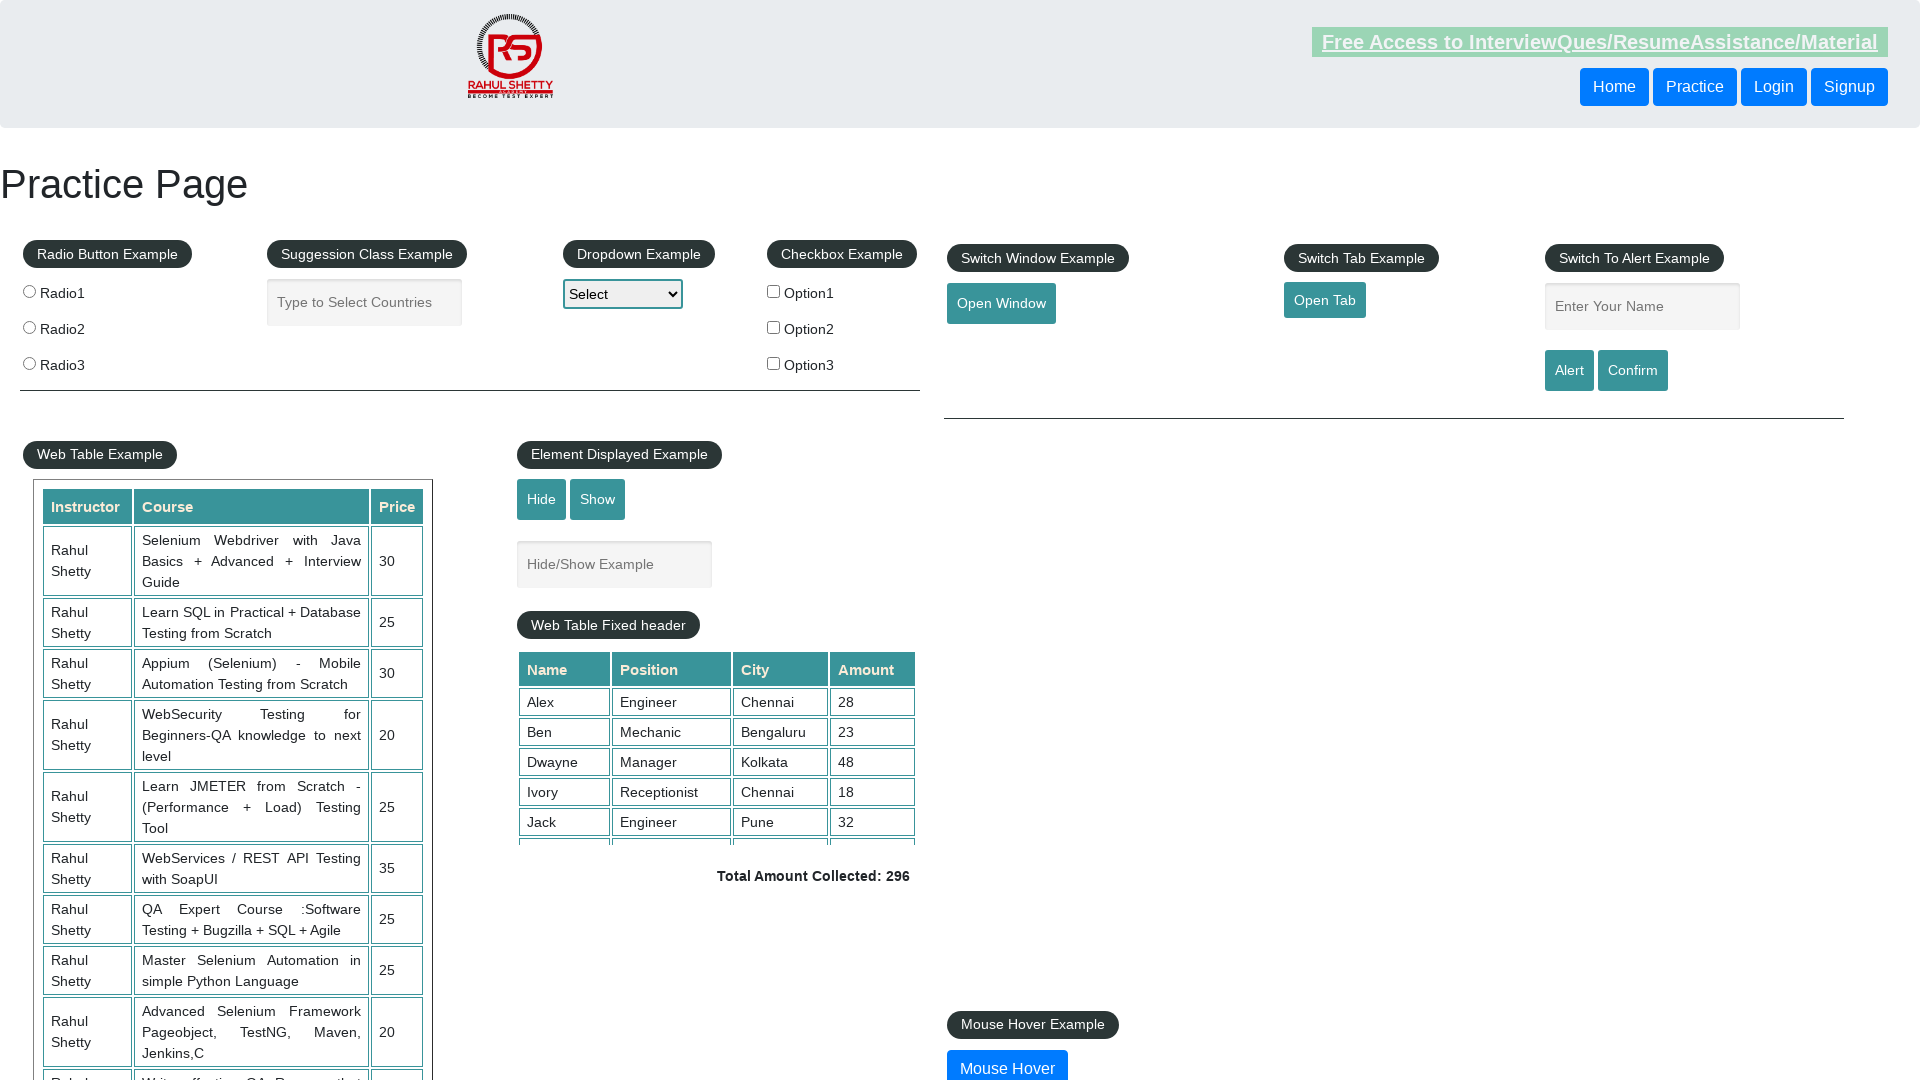

Scrolled page down by 520 pixels to reach table area
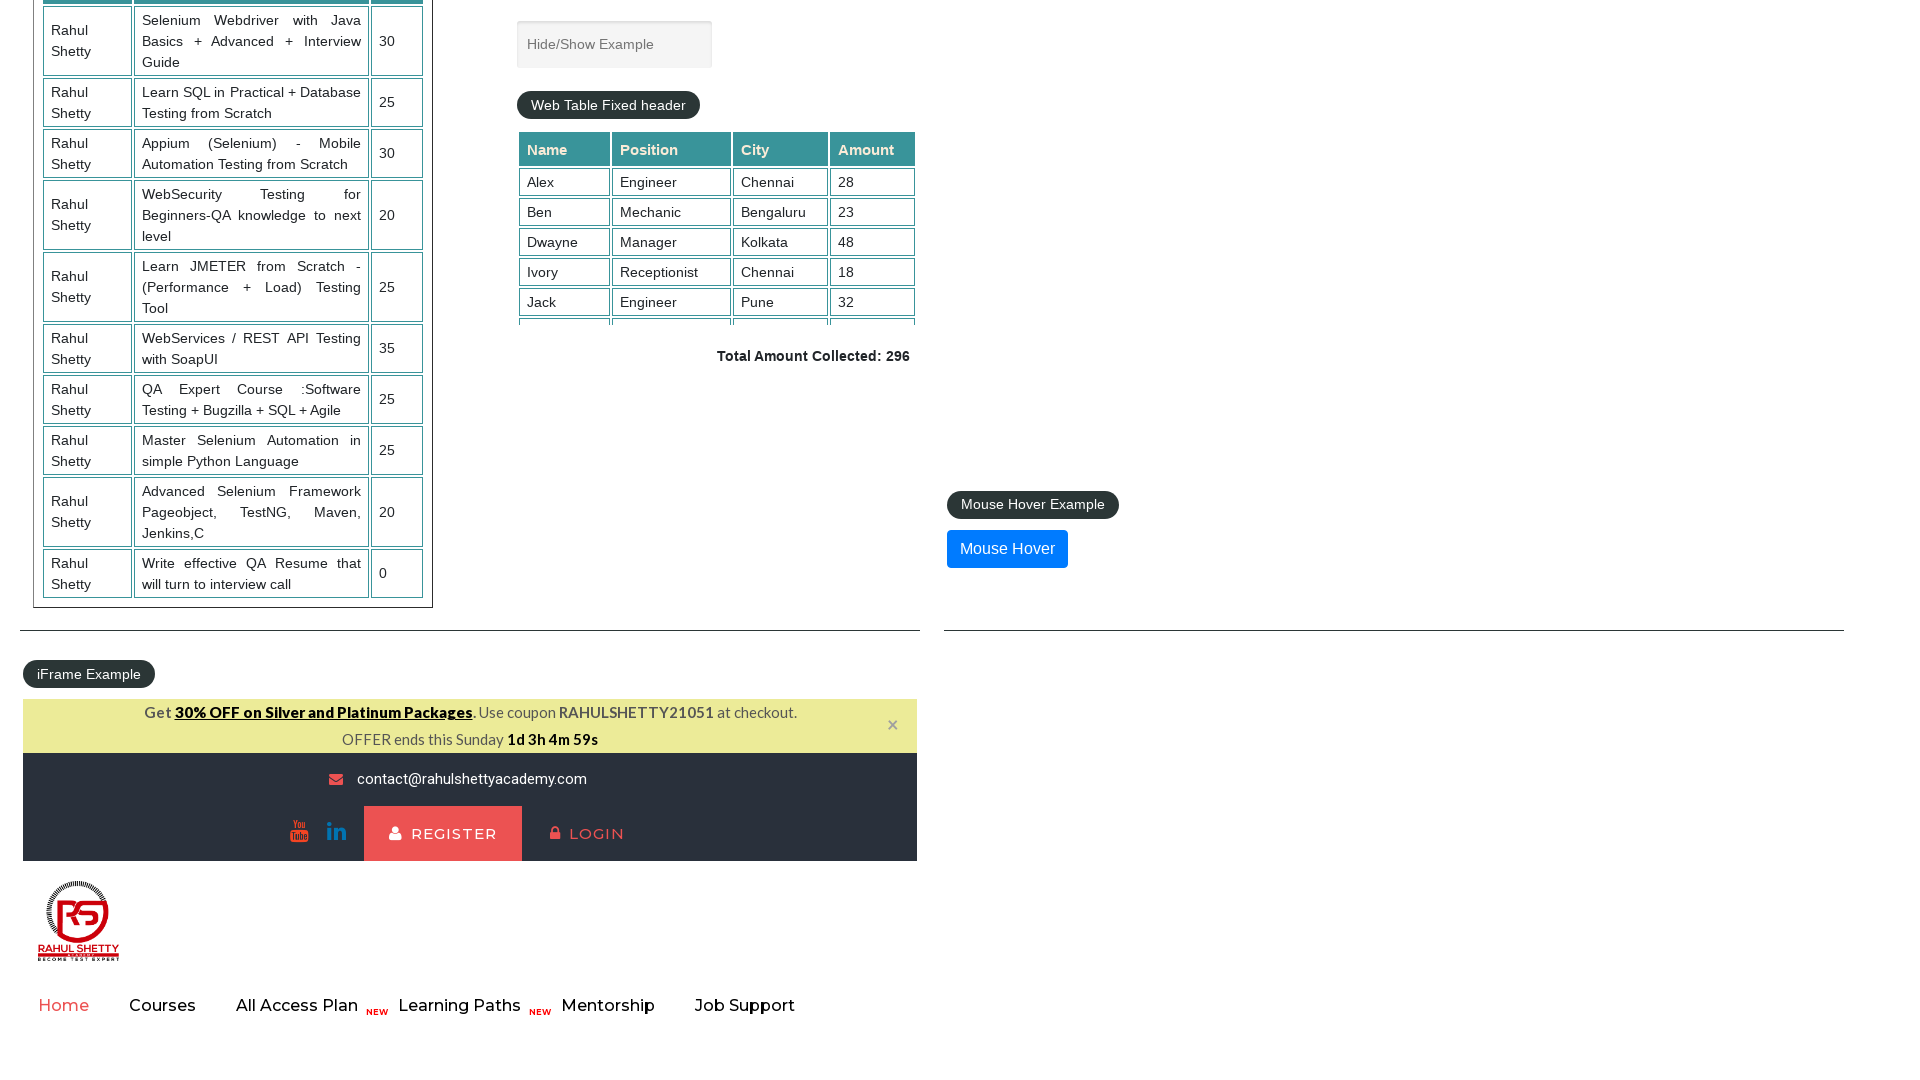

Scrolled inside fixed header table container to position 5000
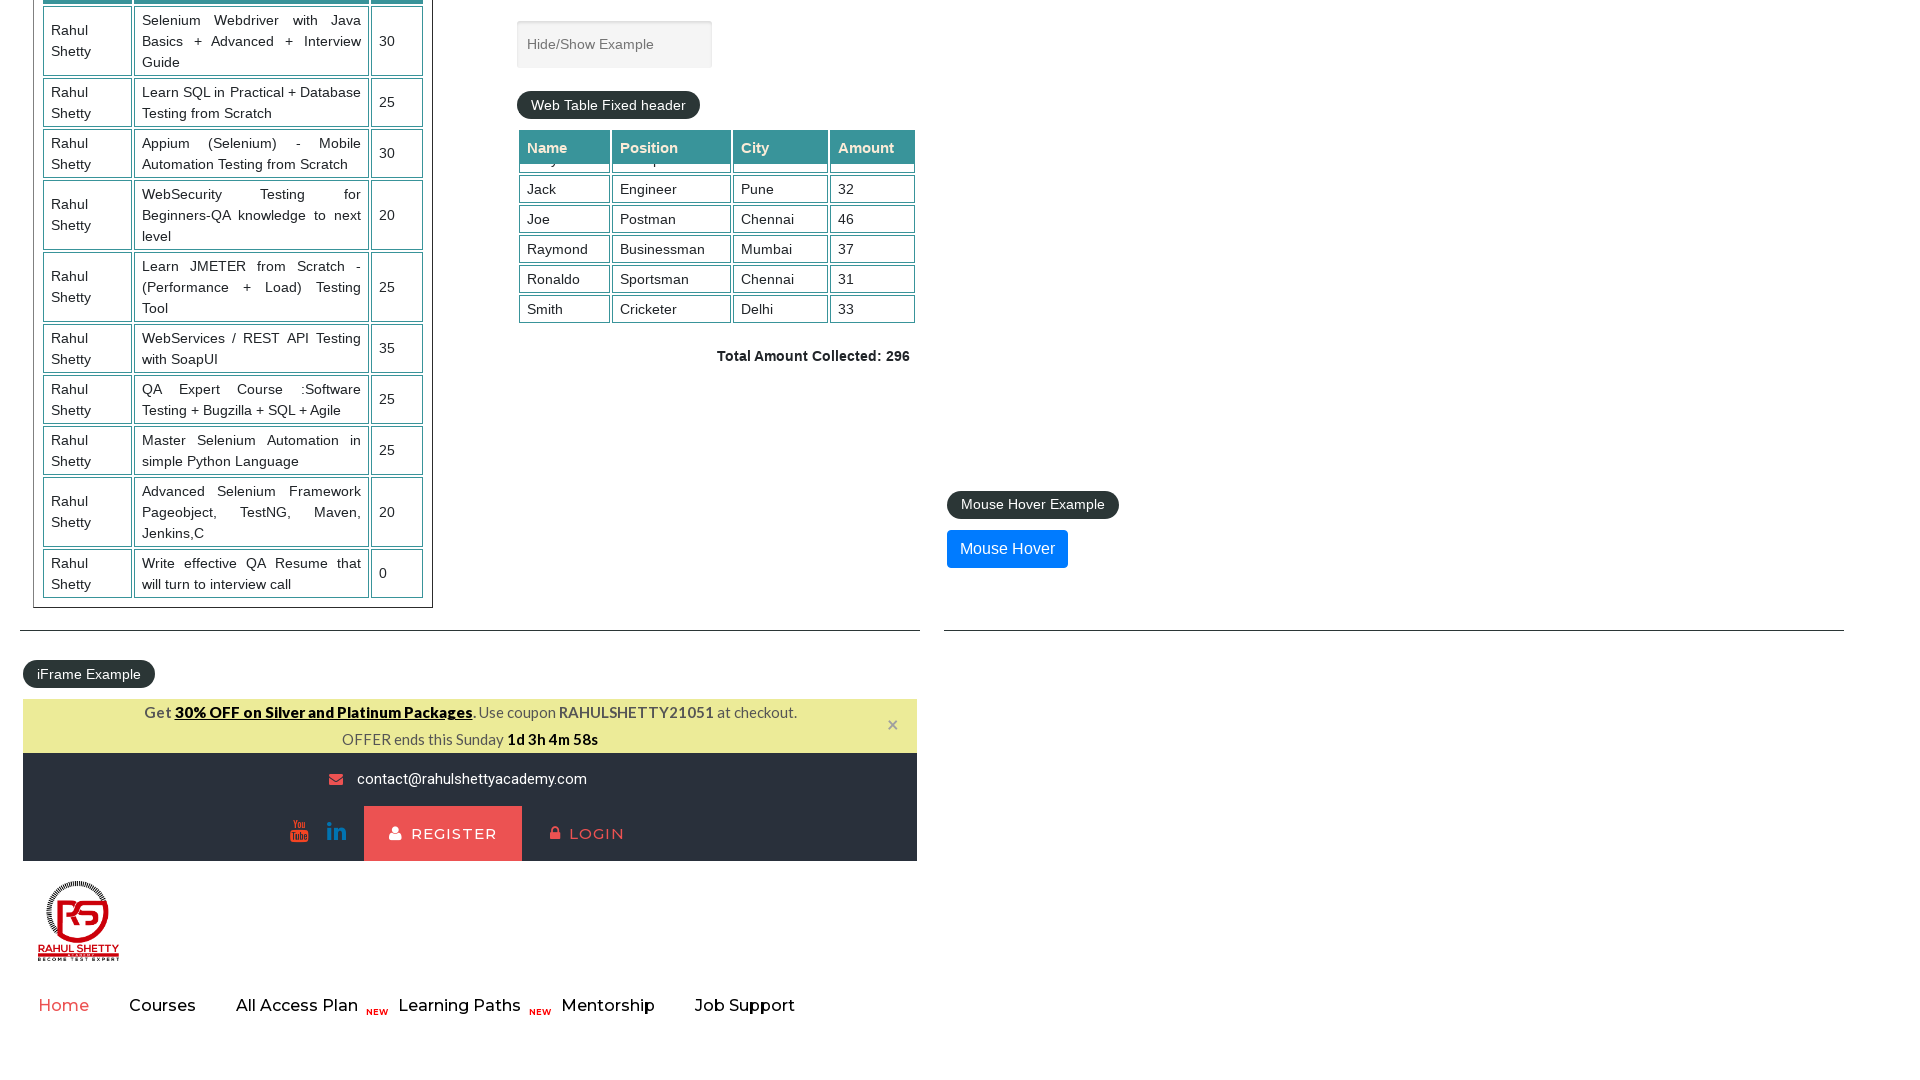

Table values in 4th column are now visible
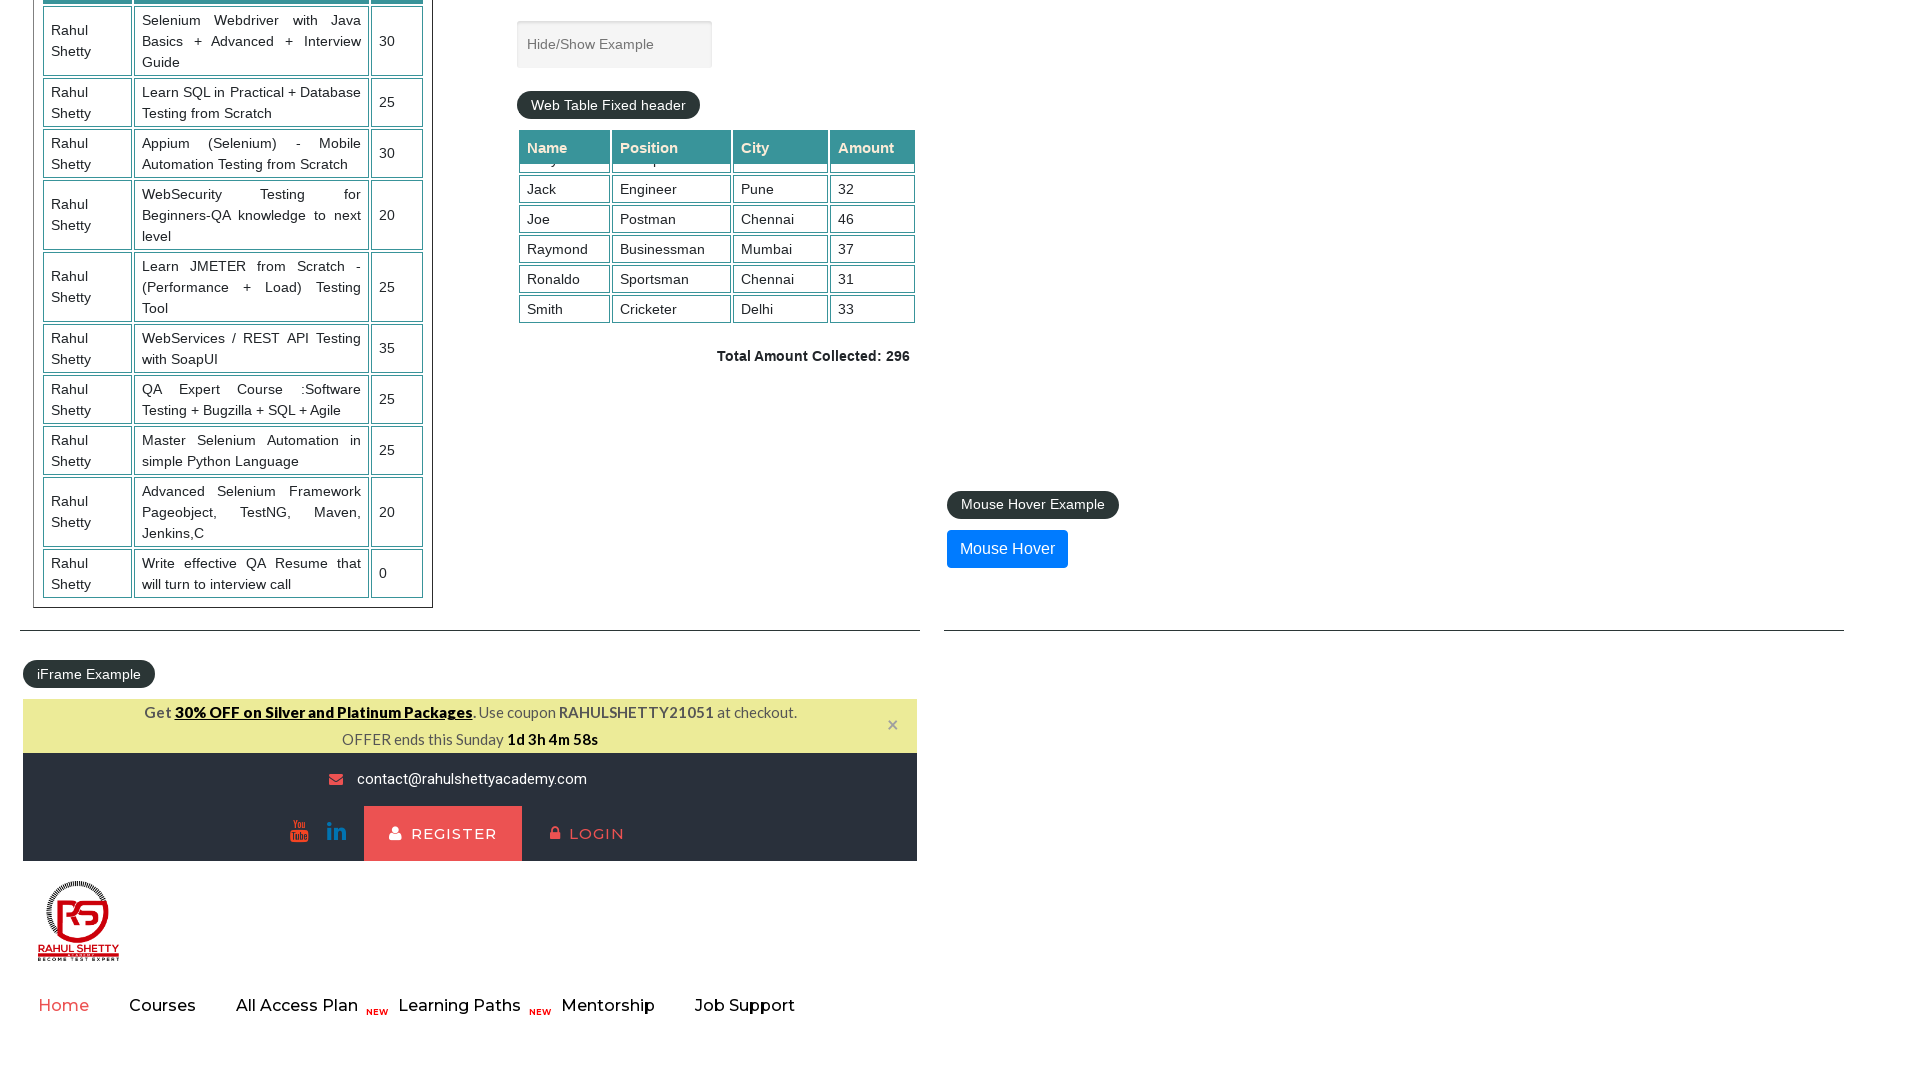

Retrieved all values from 4th column (9 rows)
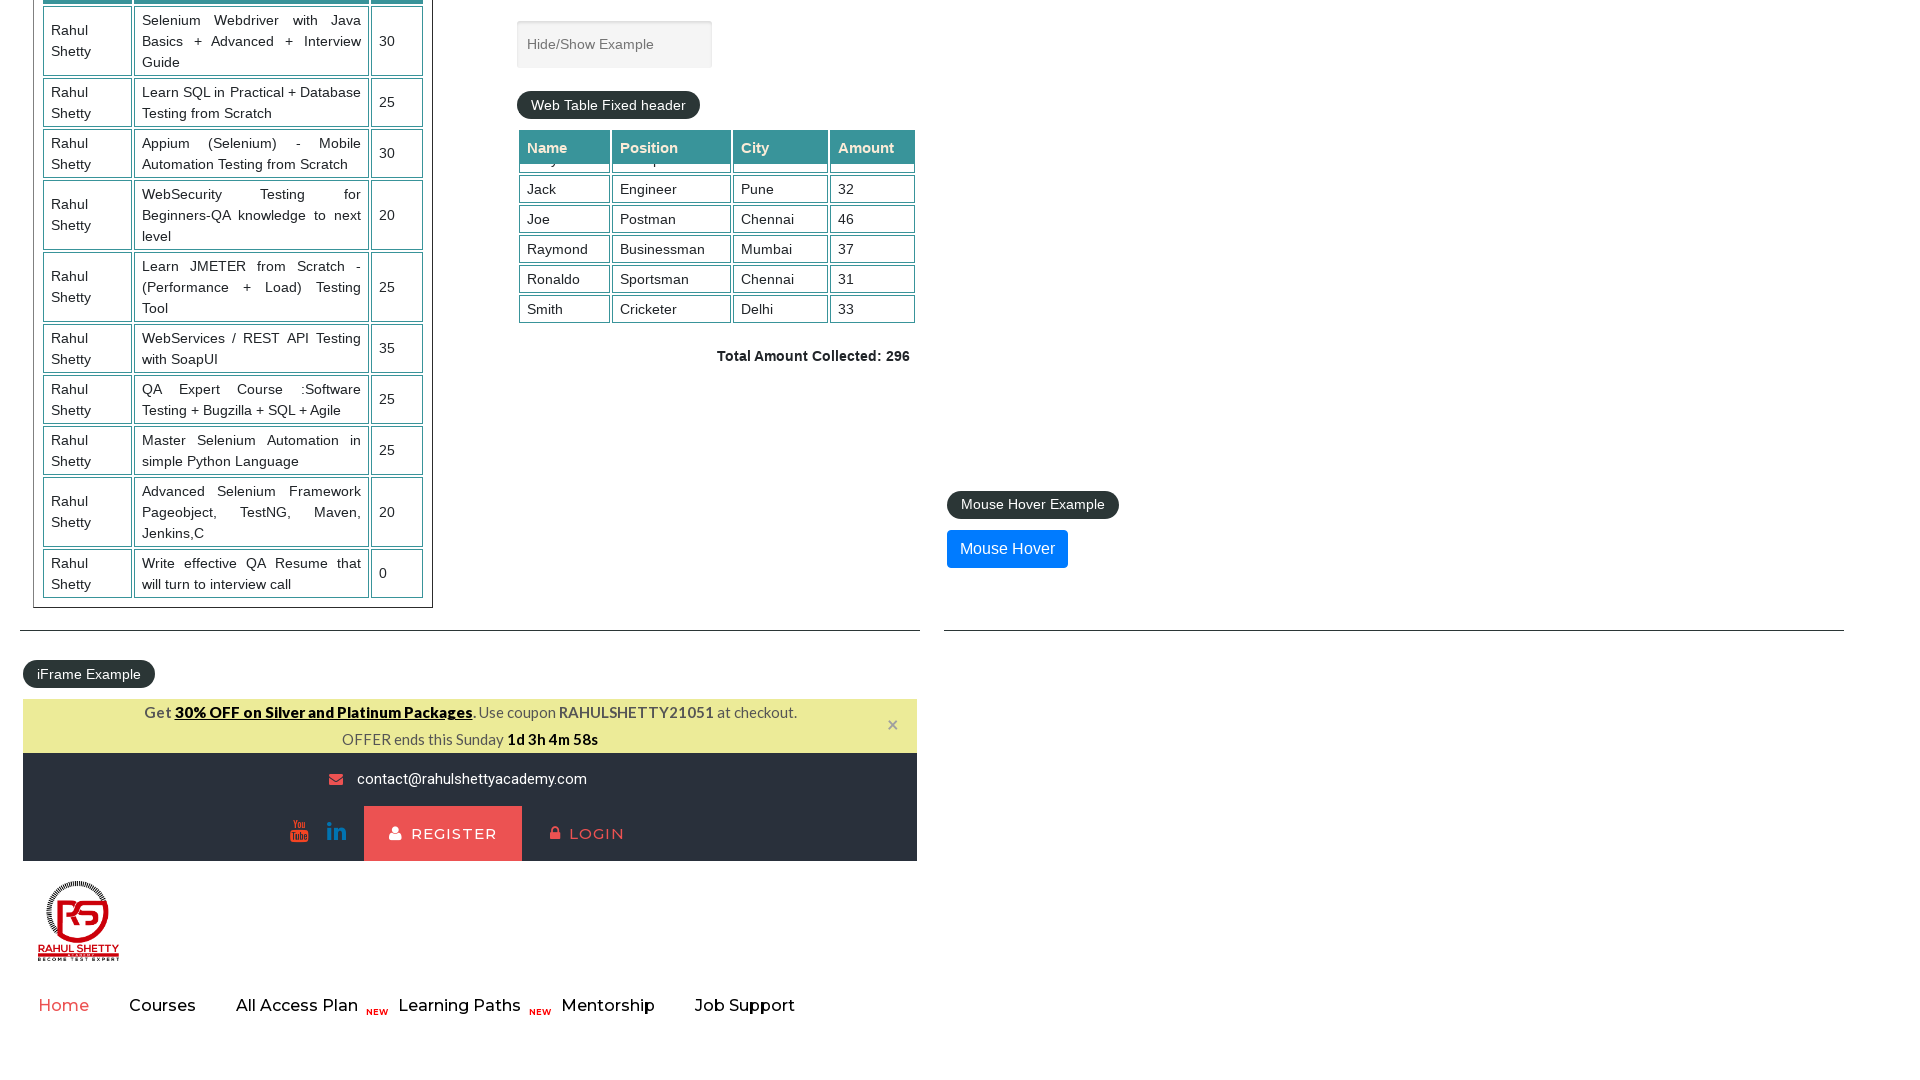

Calculated sum of 4th column values: 296
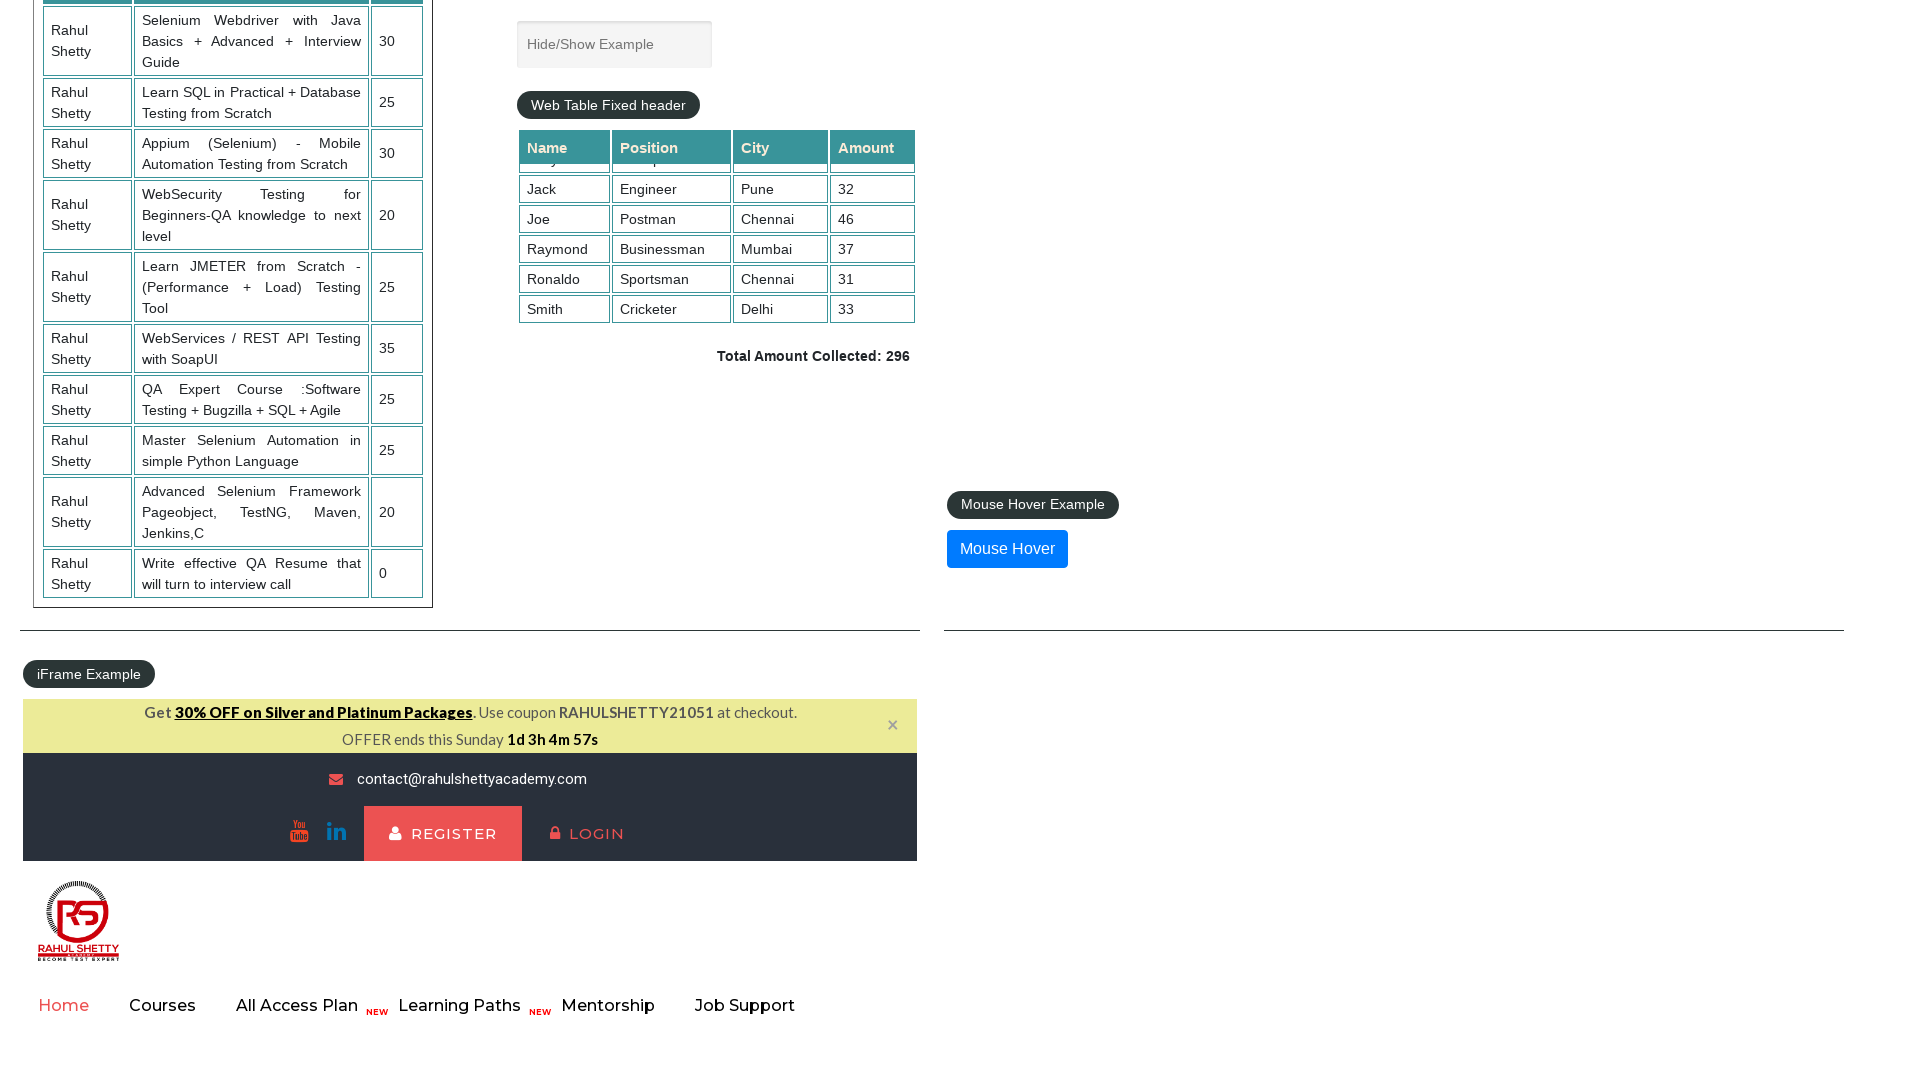

Retrieved displayed total amount text: ' Total Amount Collected: 296 '
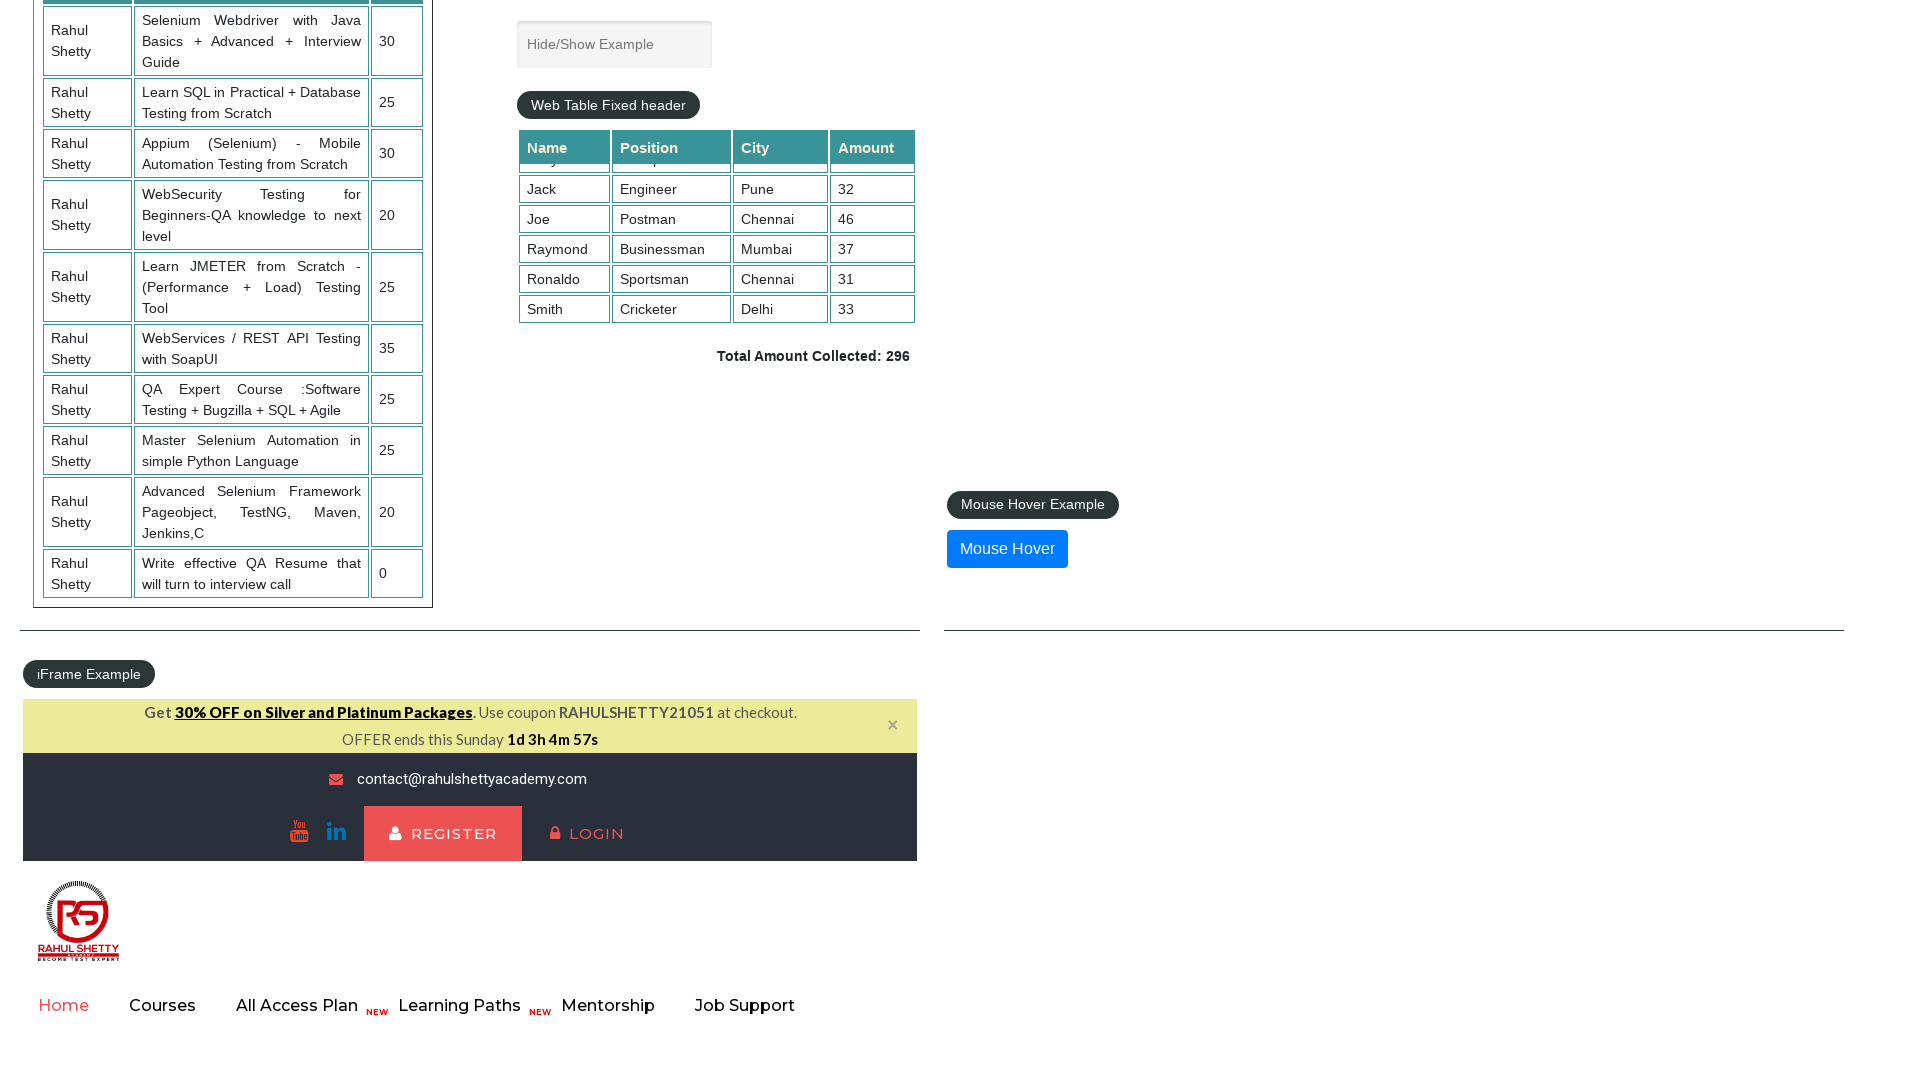

Extracted displayed total value: 296
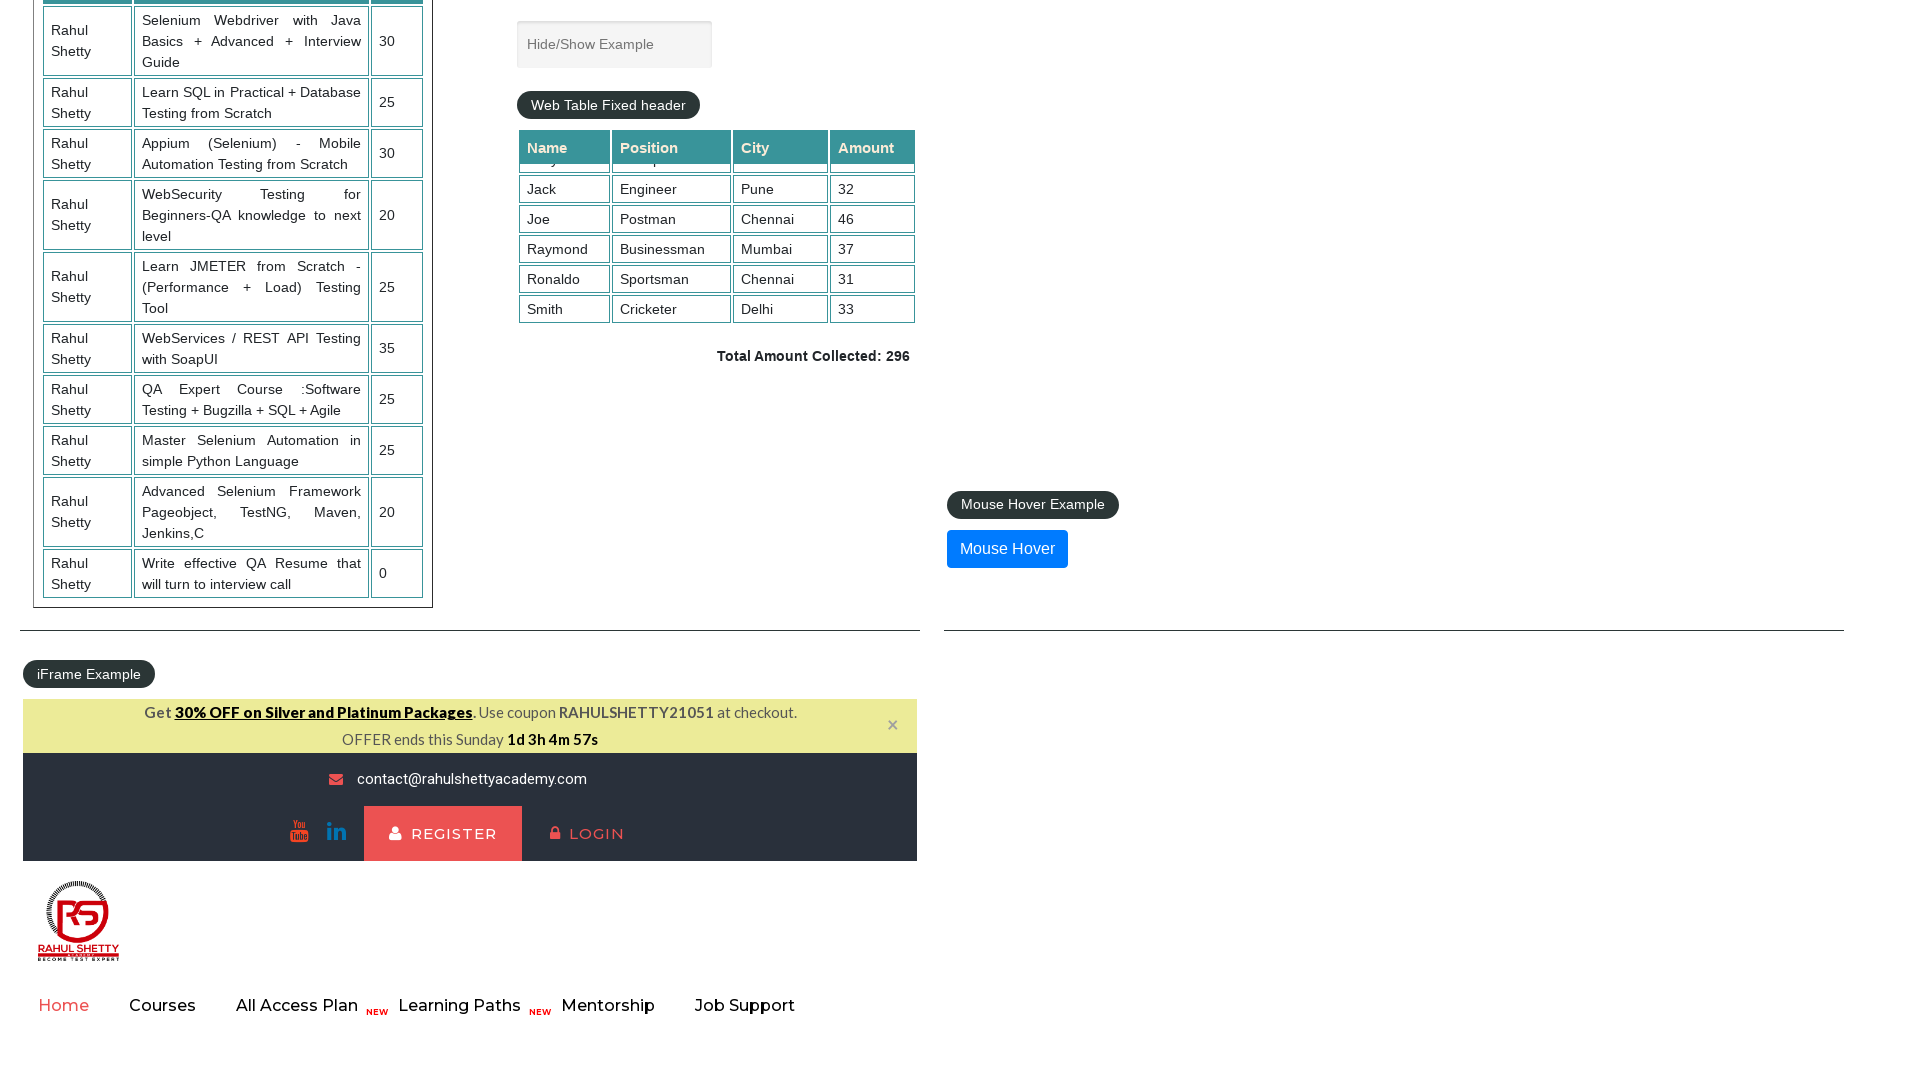

Assertion passed: calculated sum (296) matches displayed total (296)
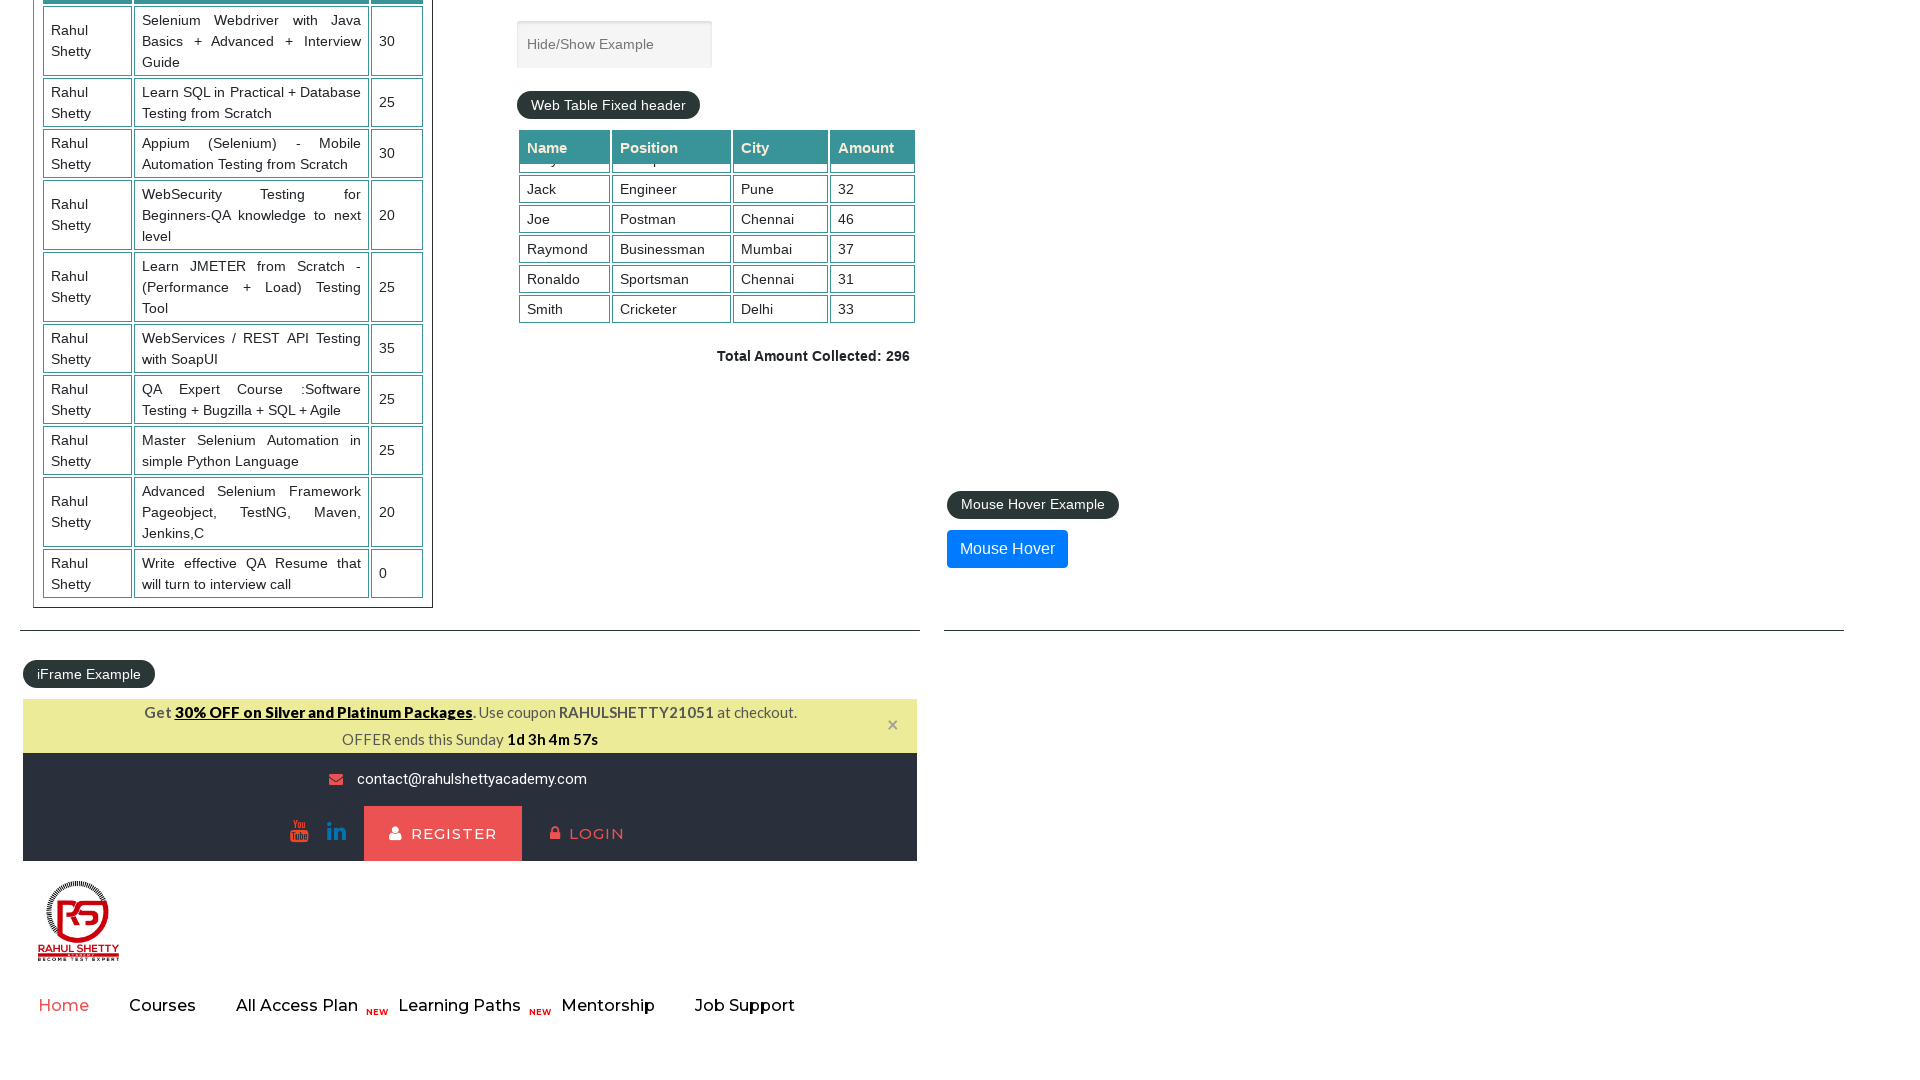

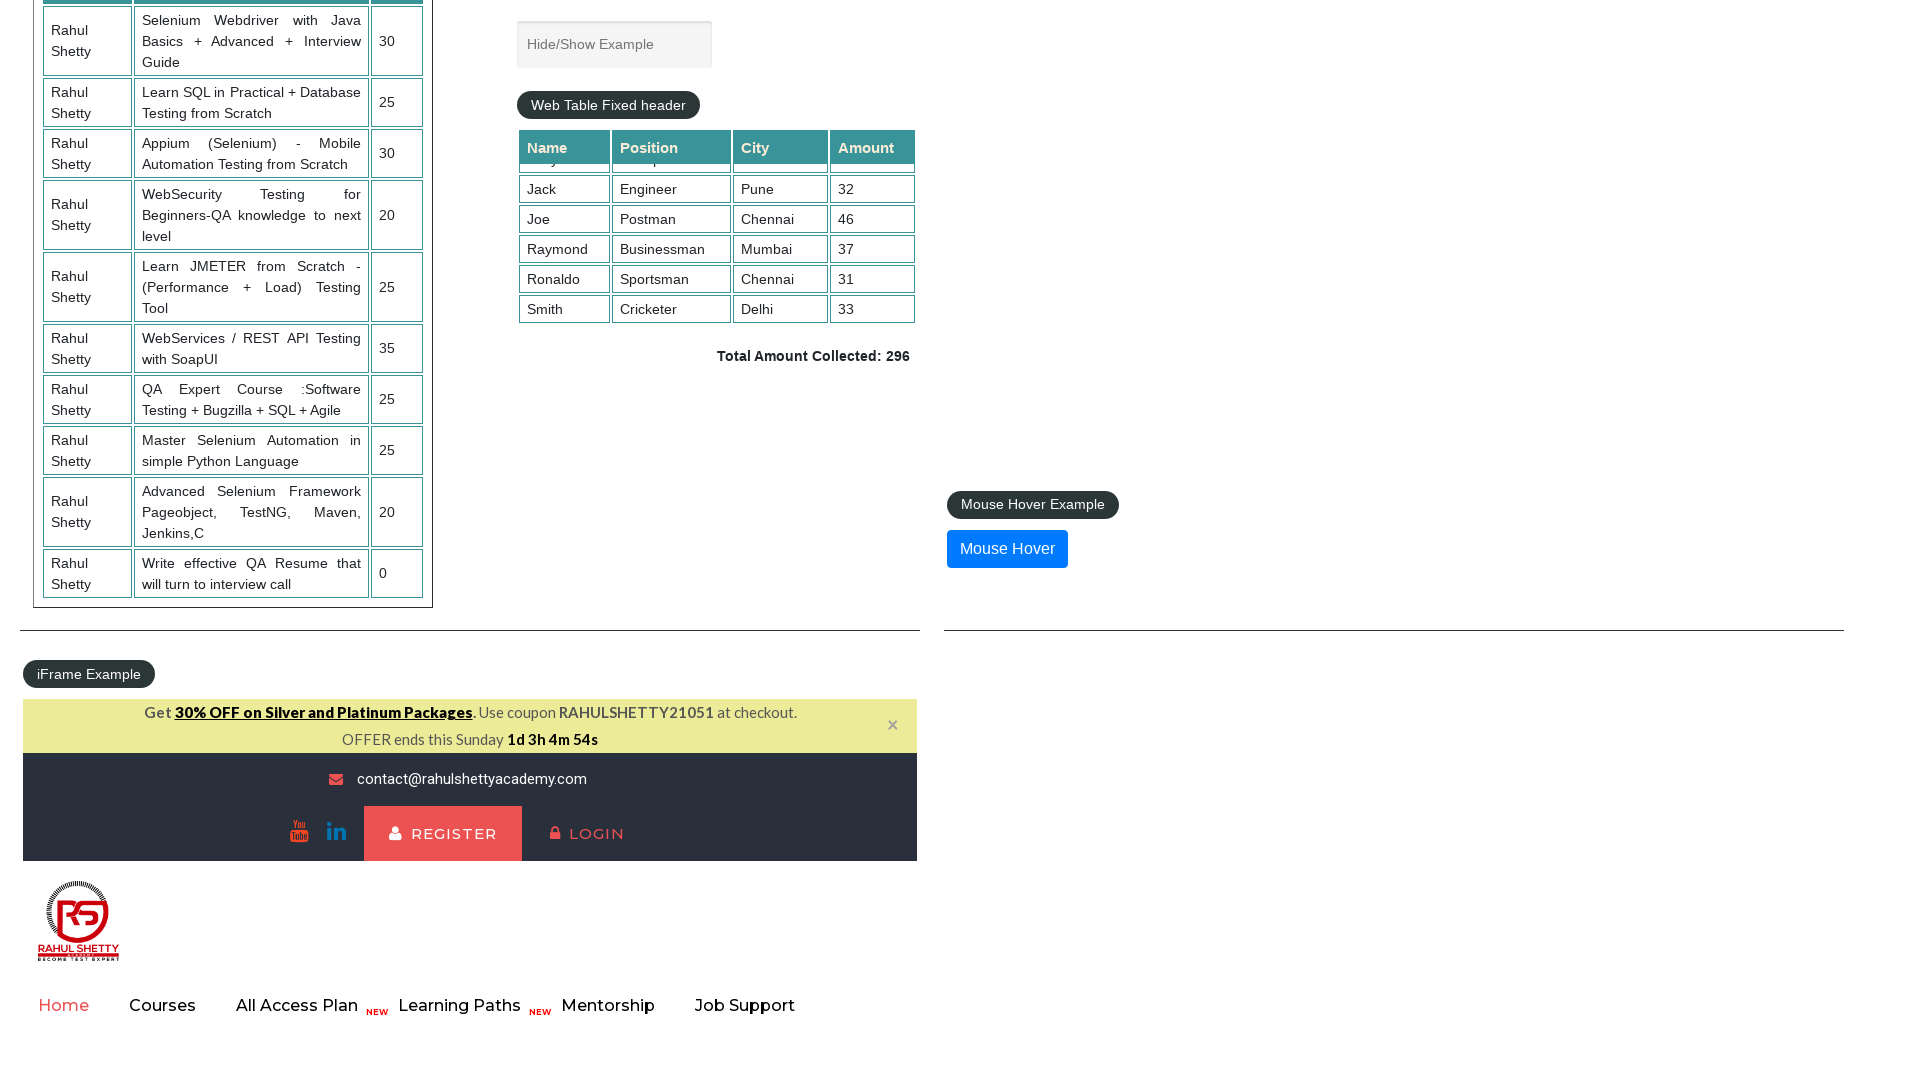